Tests JavaScript prompt dialog interaction on W3Schools by clicking a button, entering a name in the alert prompt, accepting it, and verifying the result is displayed

Starting URL: https://www.w3schools.com/js/tryit.asp?filename=tryjs_prompt

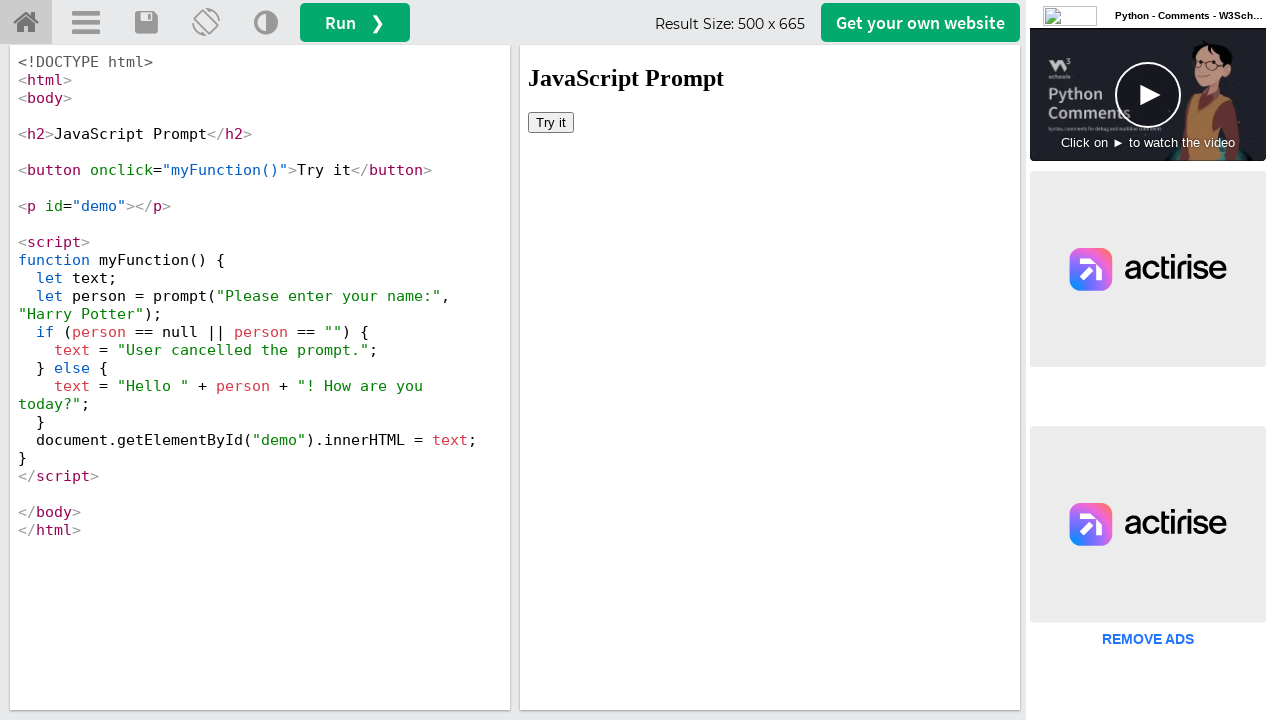

Clicked 'Try it' button in iframe to load the example at (551, 122) on #iframeResult >> internal:control=enter-frame >> xpath=//button[text()='Try it']
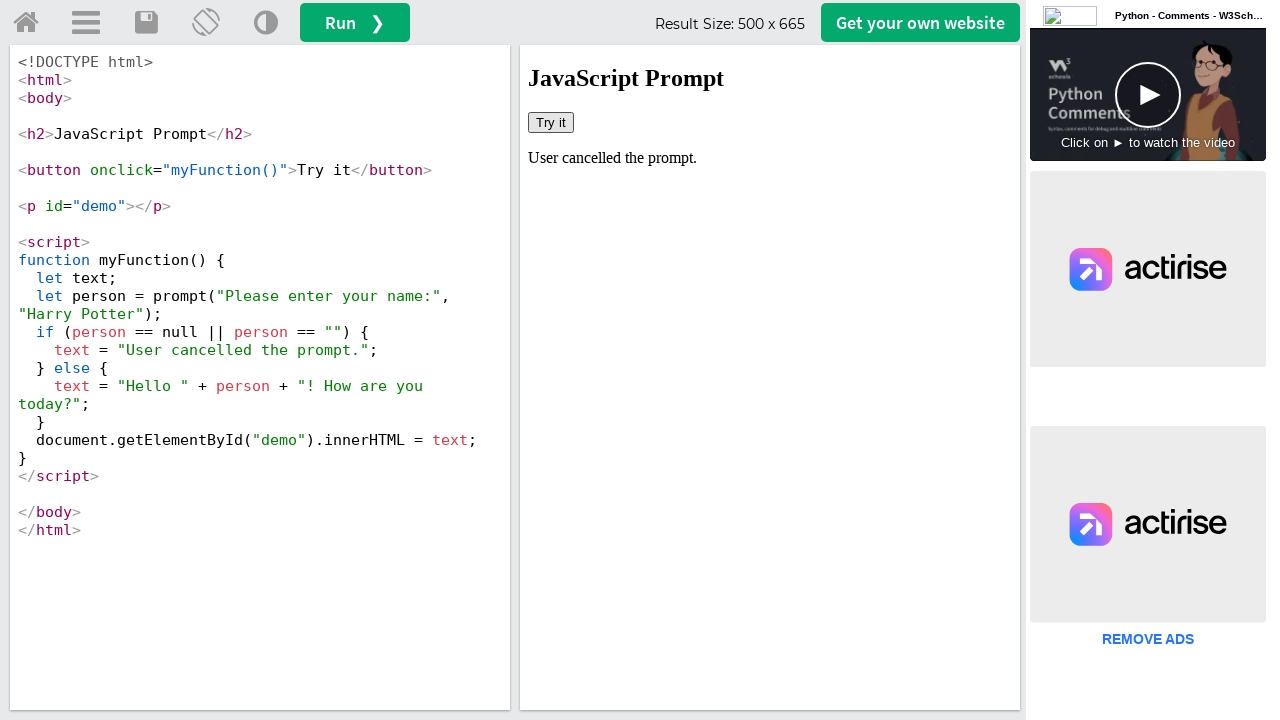

Set up dialog handler to accept prompts with name 'Raji'
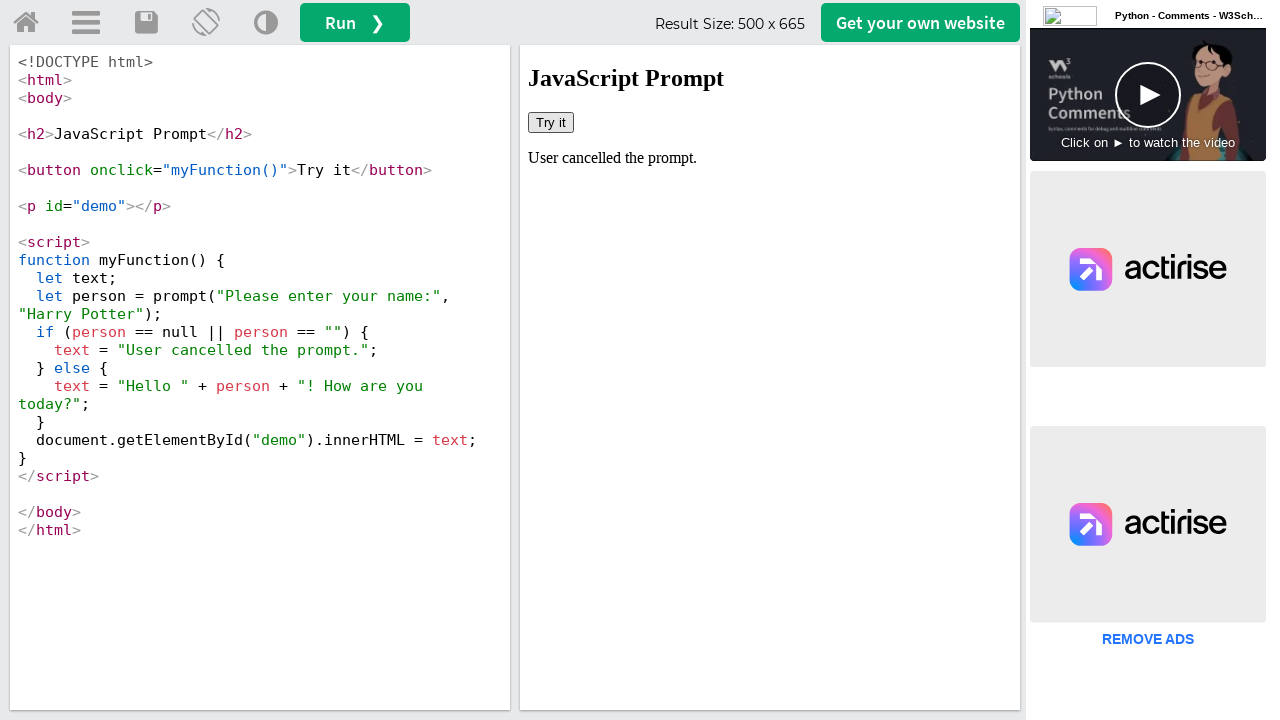

Clicked 'Try it' button again to trigger the JavaScript prompt dialog at (551, 122) on #iframeResult >> internal:control=enter-frame >> xpath=//button[text()='Try it']
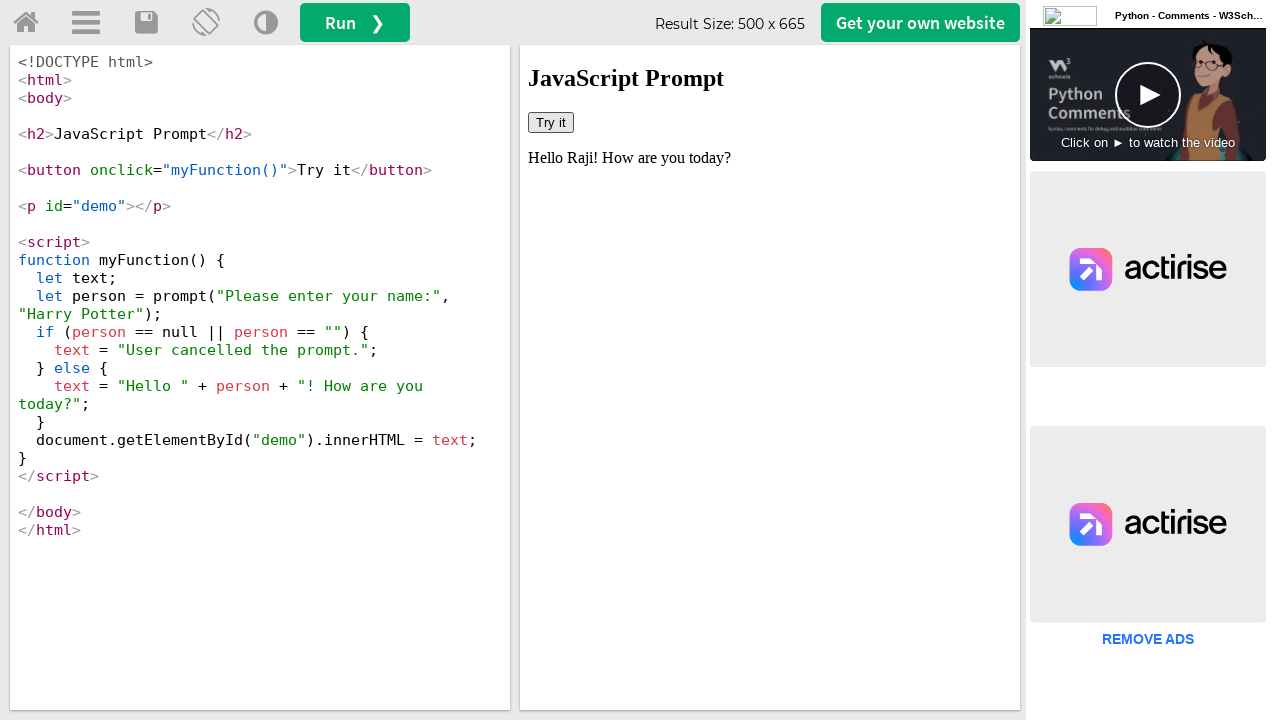

Waited for result text to appear in demo element after accepting prompt
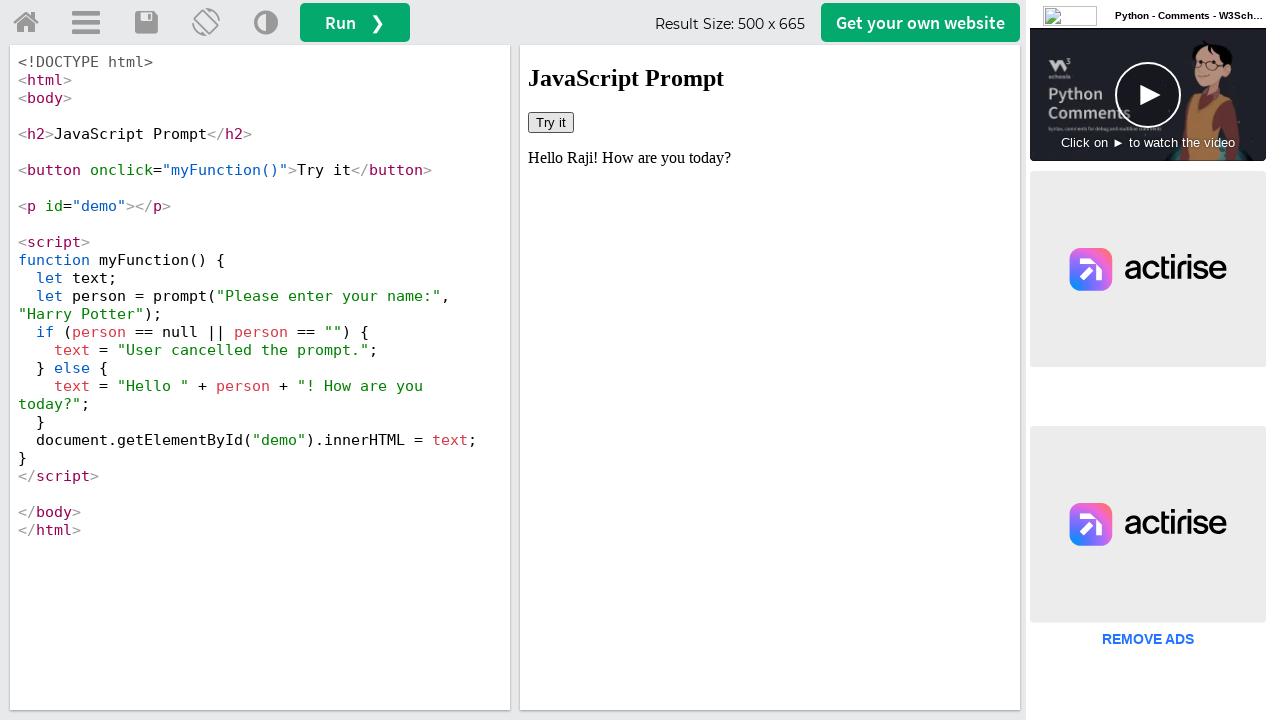

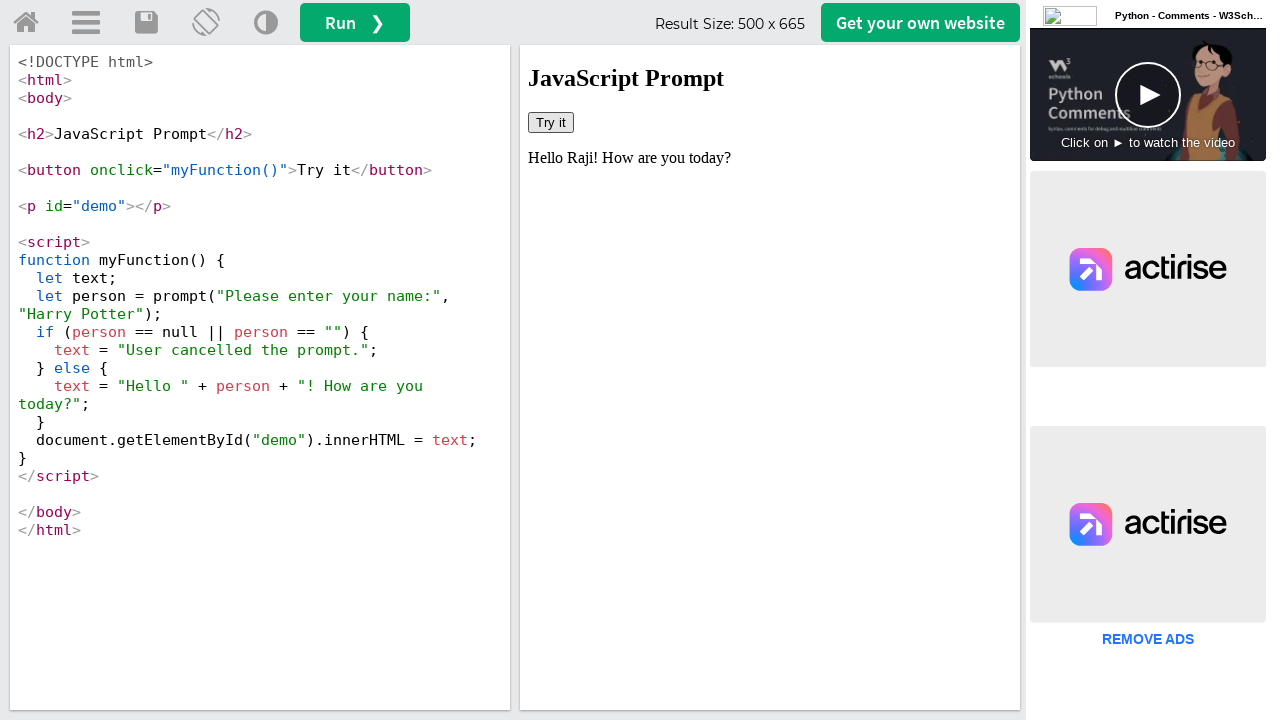